Tests file upload functionality by creating a file path and submitting it through the upload form, then verifying the uploaded filename is displayed correctly.

Starting URL: http://the-internet.herokuapp.com/upload

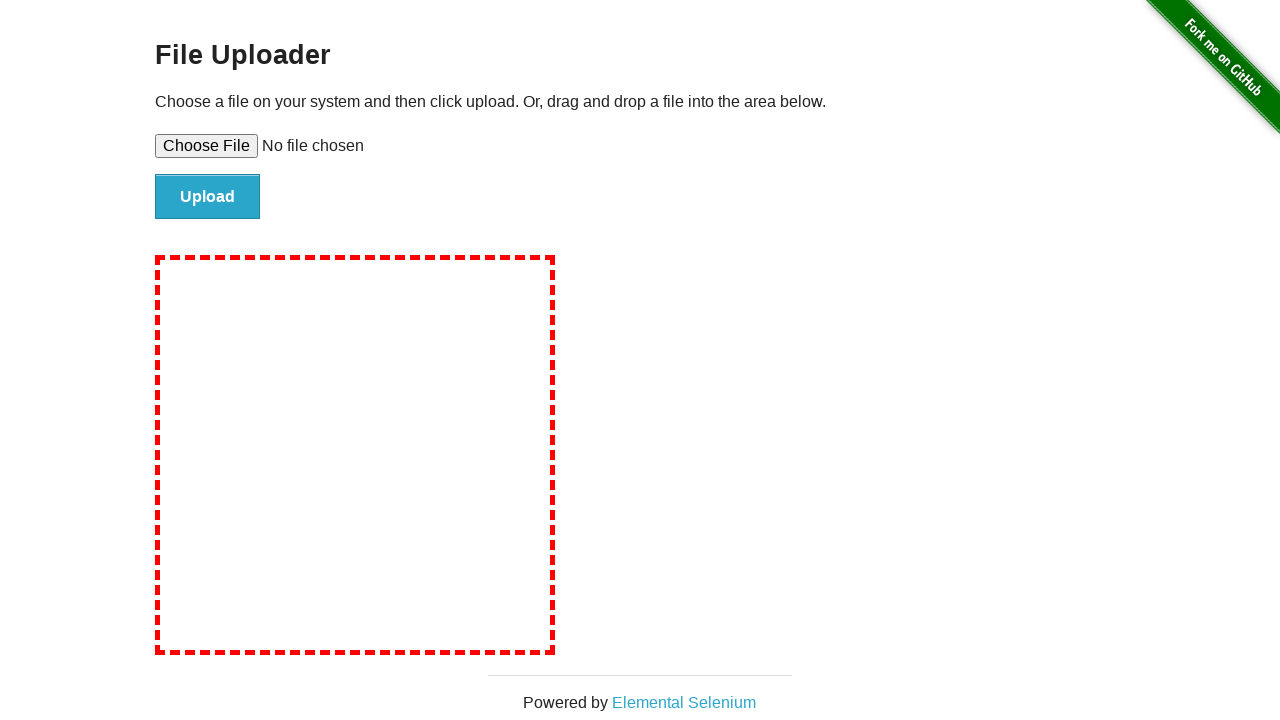

Generated temporary file path for upload test
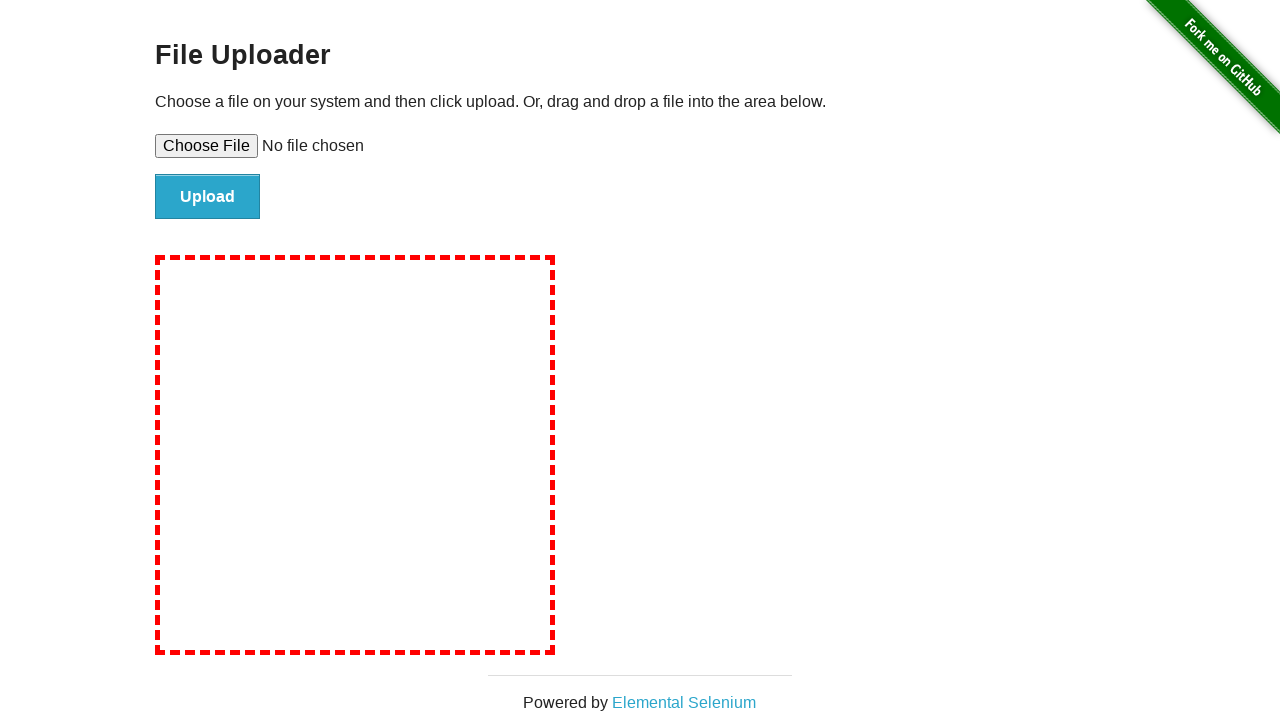

Created temporary test file with content
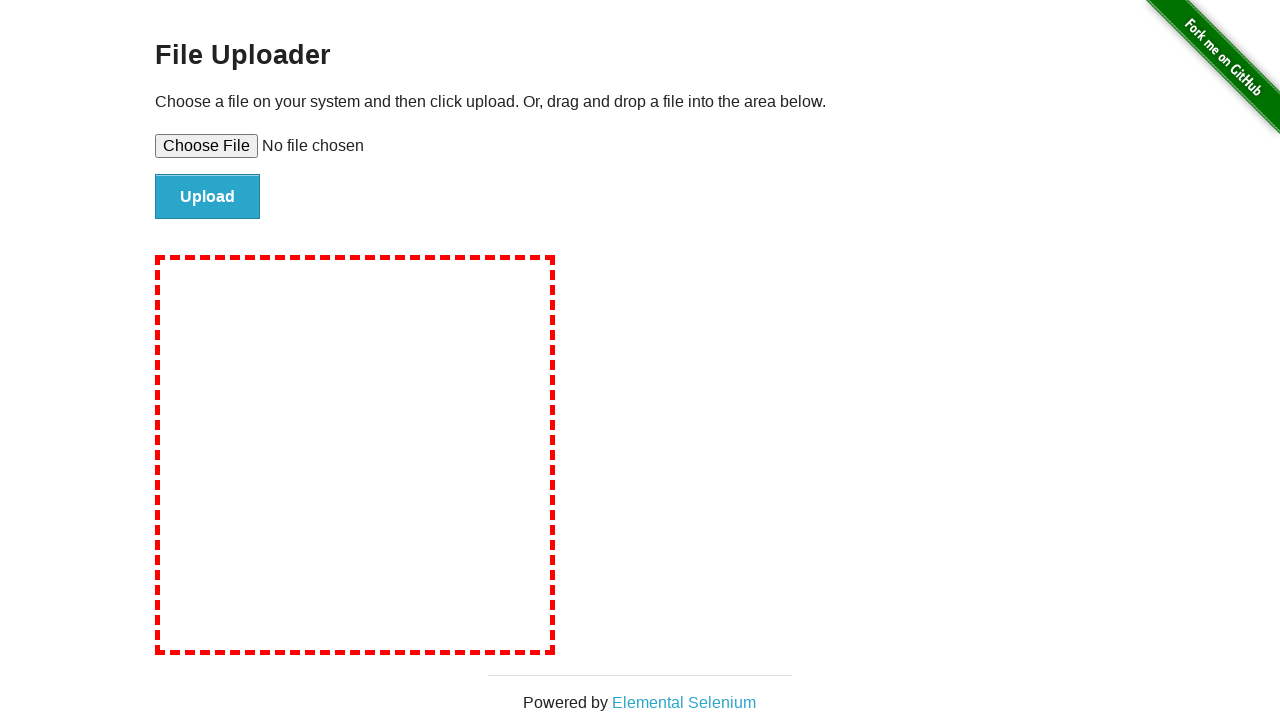

Set file input with test file path
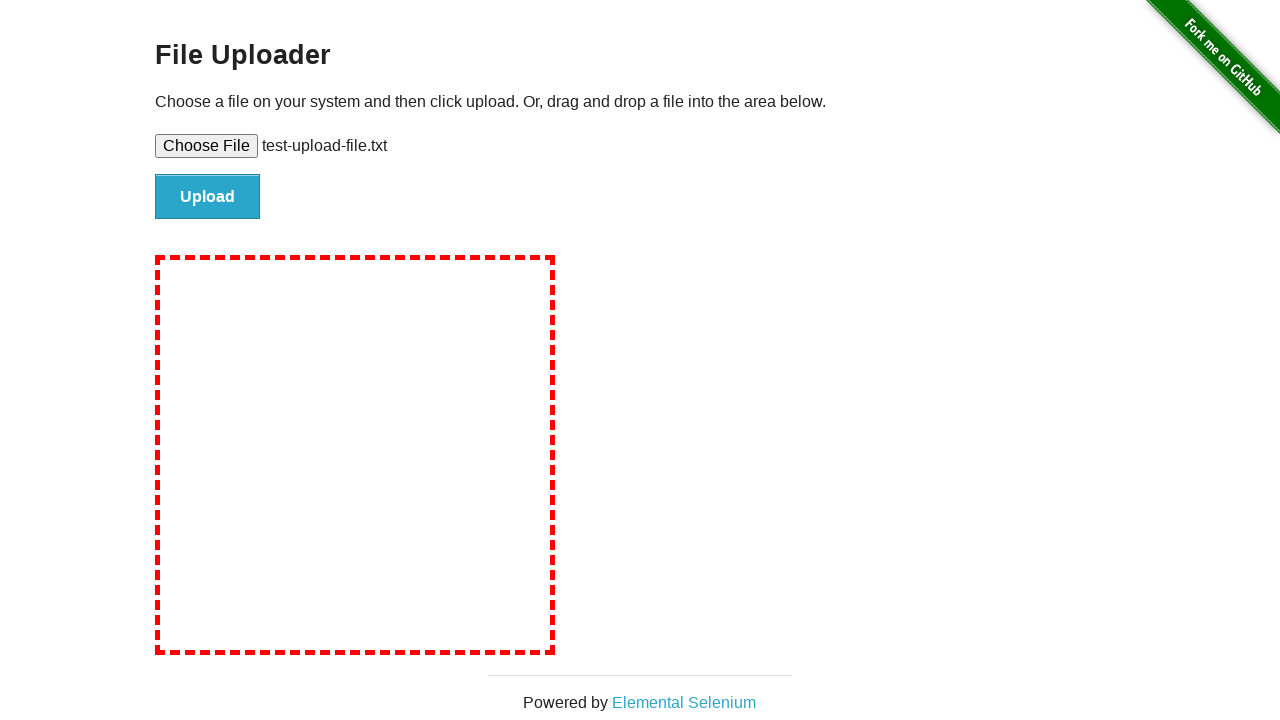

Clicked file upload submit button at (208, 197) on #file-submit
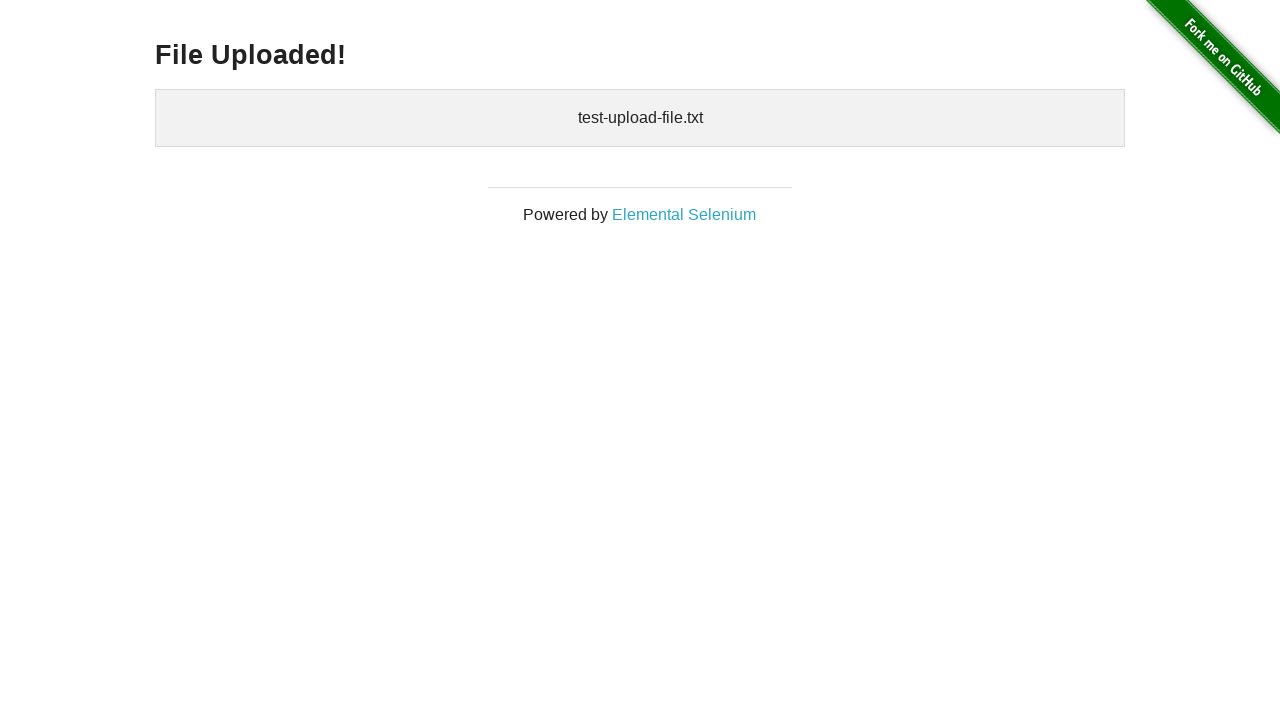

Uploaded files section appeared, confirming successful file upload
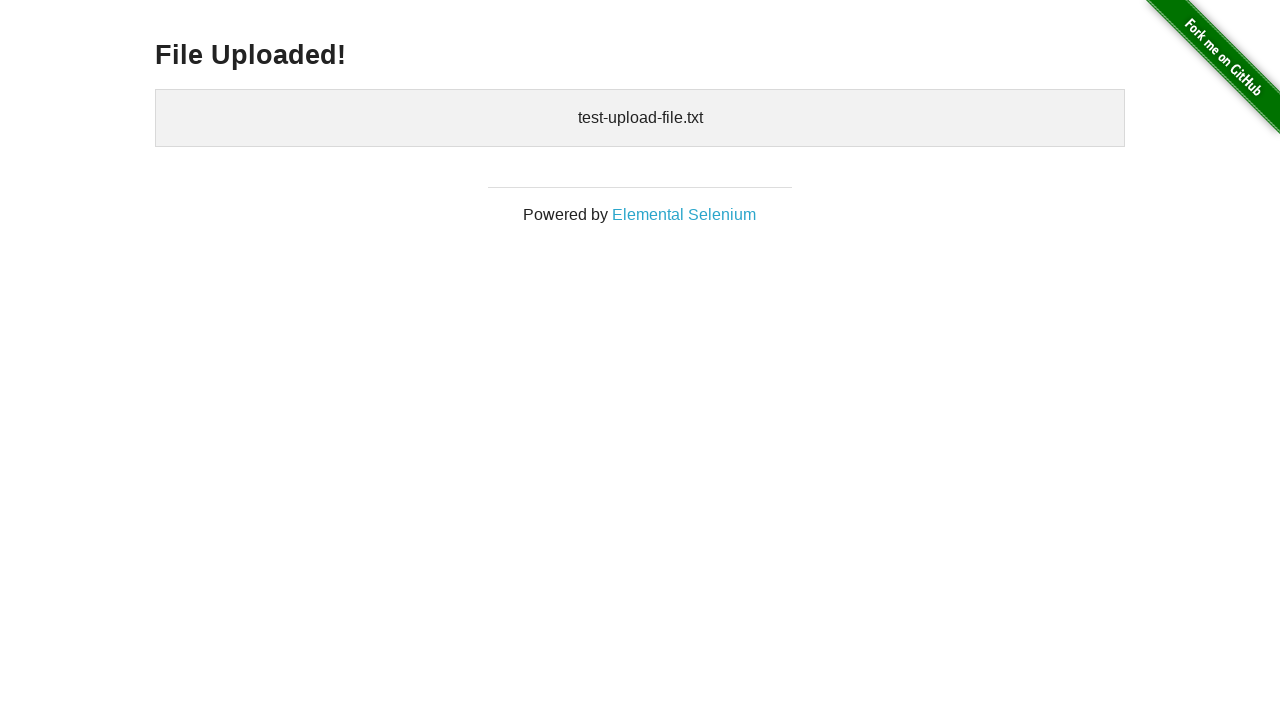

Cleaned up temporary test file
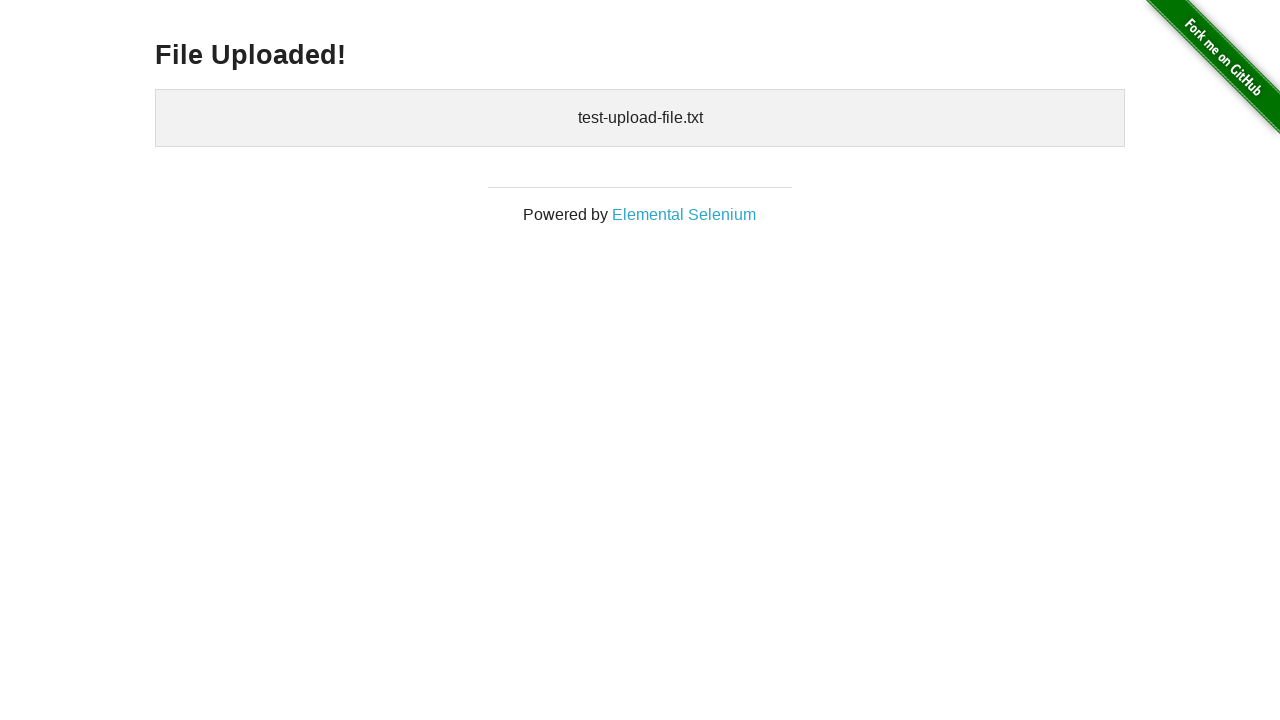

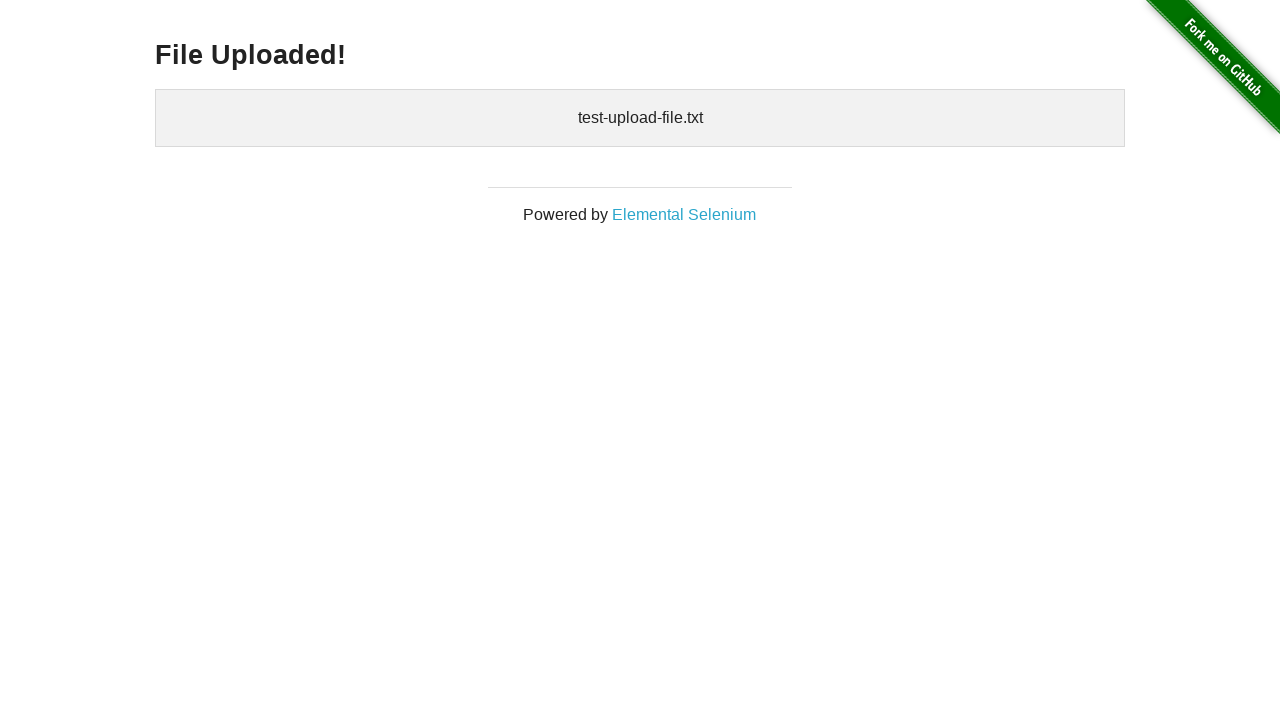